Navigates to a page, clicks a link with specific calculated text, then fills out a form with first name, last name, city, and country information before submitting.

Starting URL: http://suninjuly.github.io/find_link_text

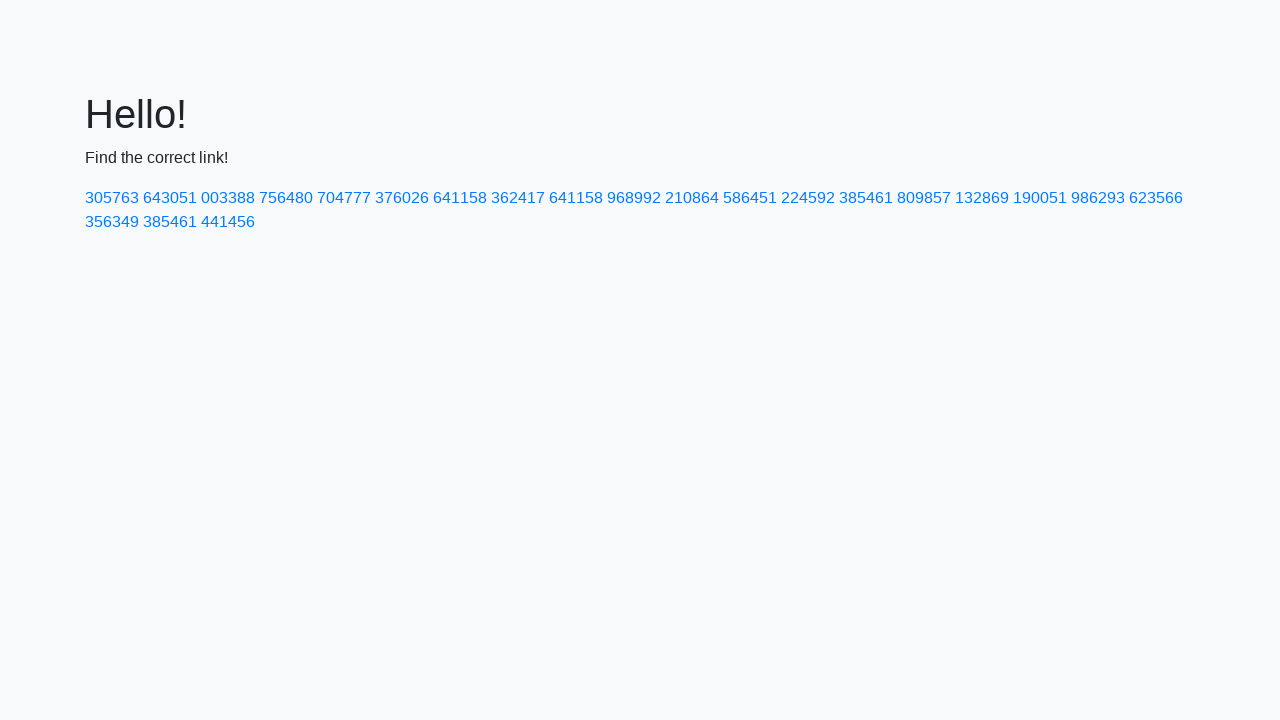

Clicked link with calculated text '224592' at (808, 198) on a:has-text('224592')
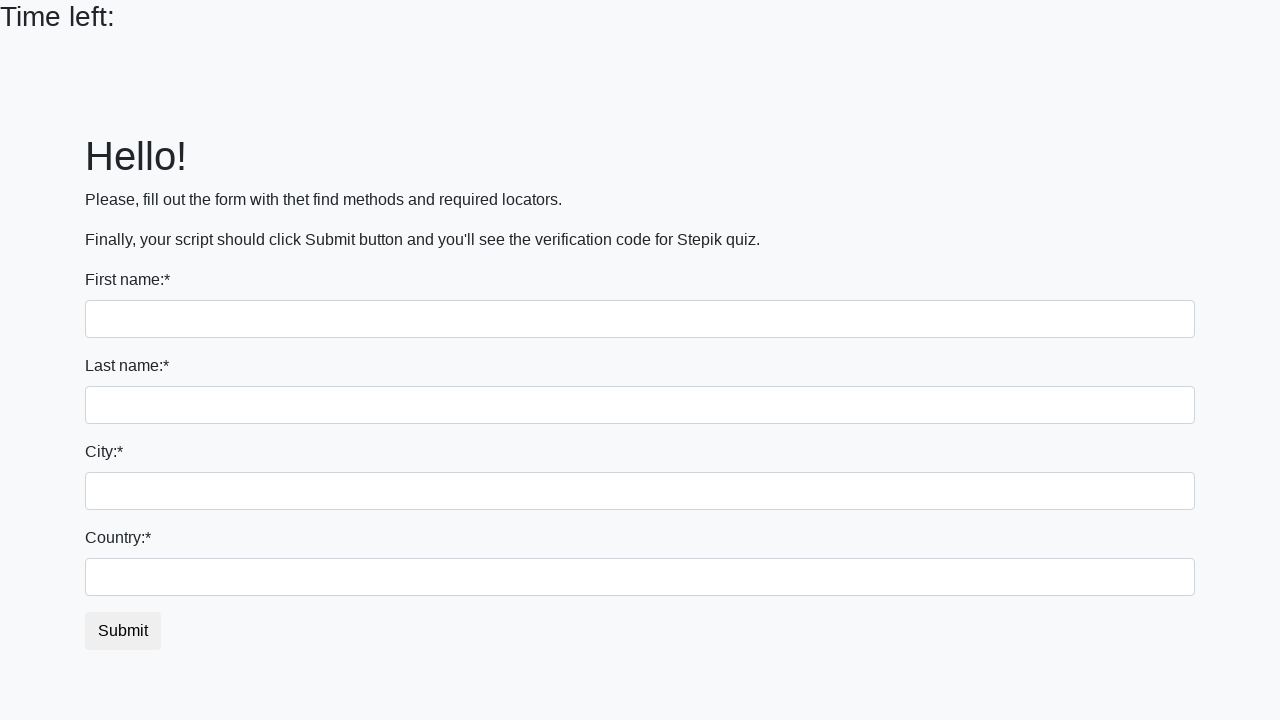

Filled first name field with 'Ivan' on input
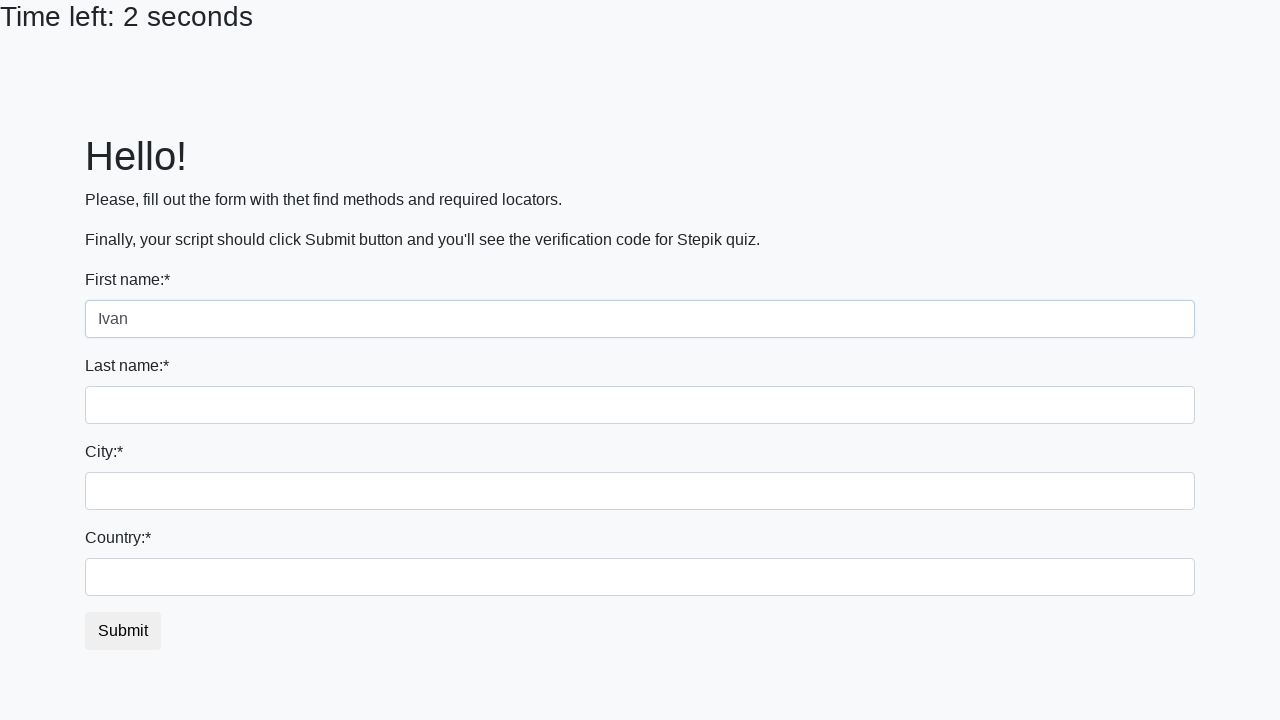

Filled last name field with 'Petrov' on input[name='last_name']
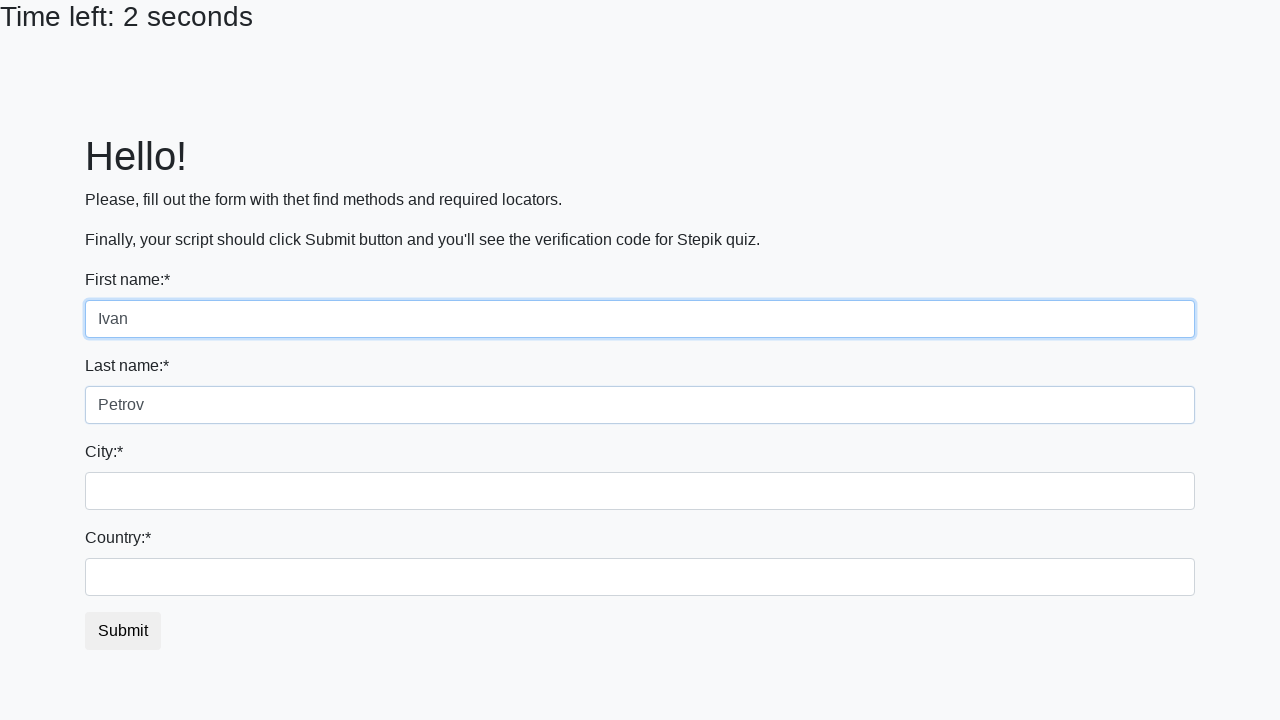

Filled city field with 'Smolensk' on .form-control.city
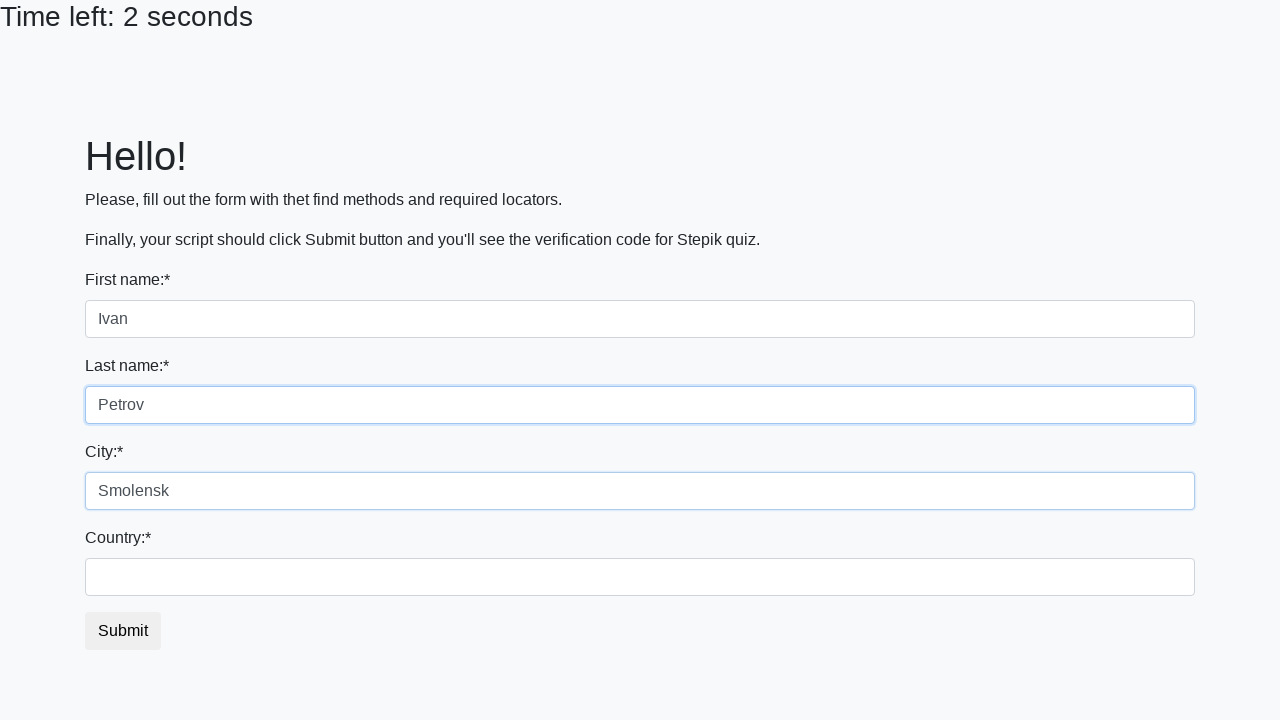

Filled country field with 'Russia' on #country
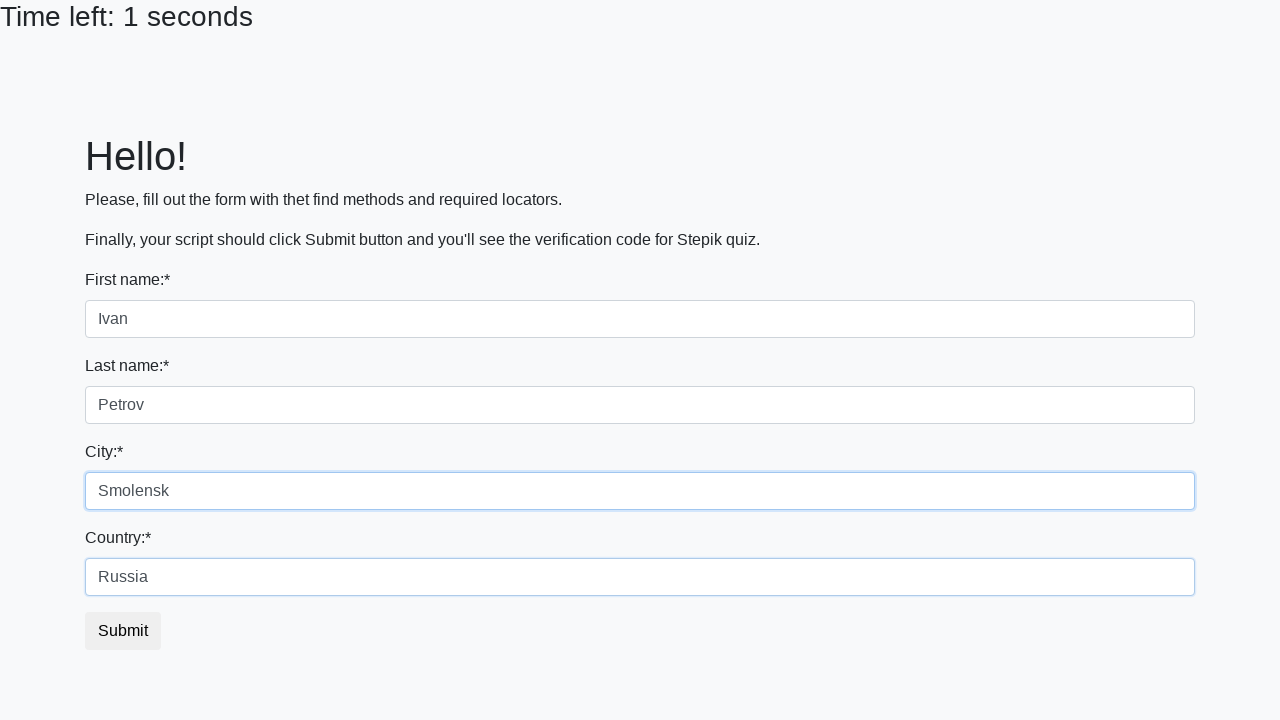

Clicked form submit button at (123, 631) on button.btn
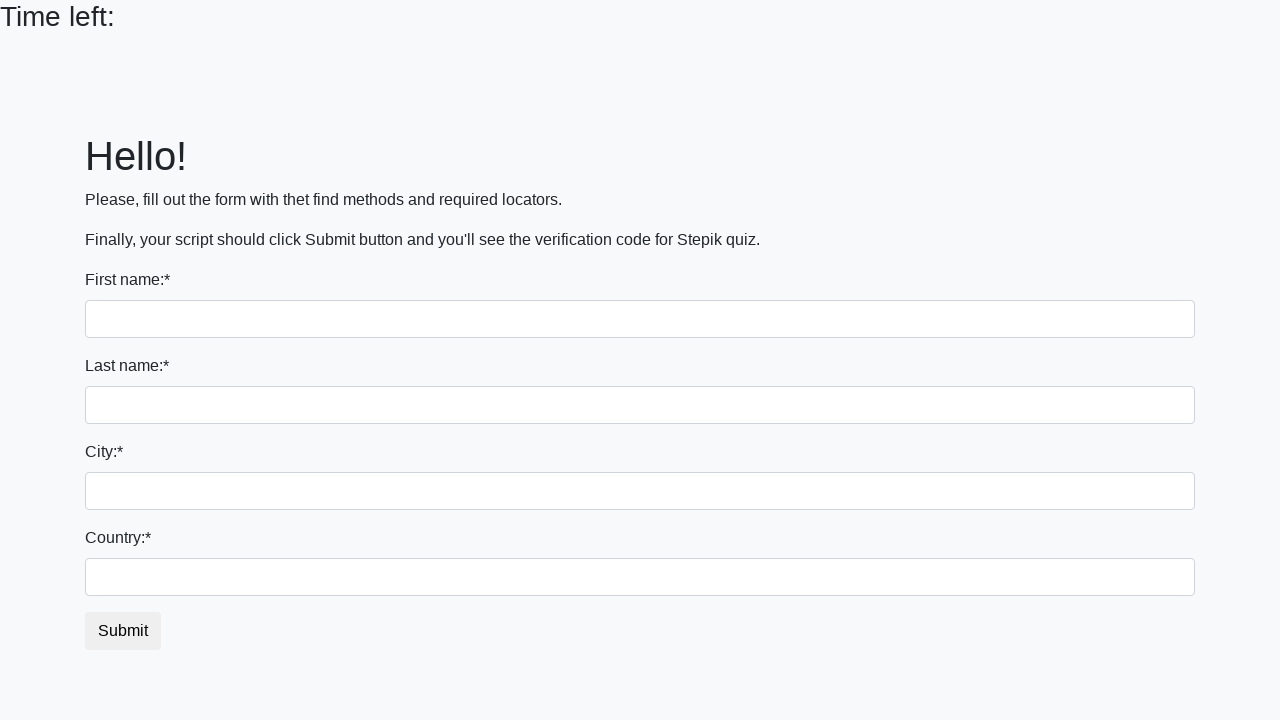

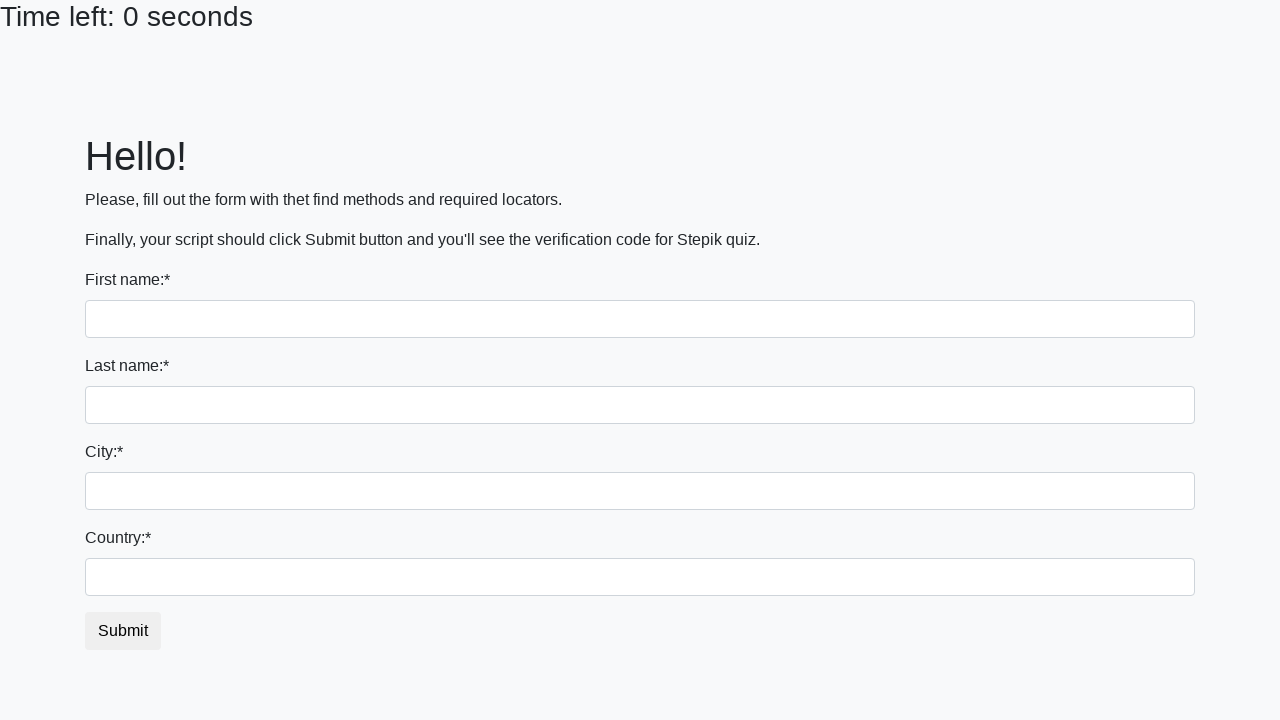